Tests the energy purchase flow by navigating to the Buy Energy page, entering a quantity for a specific fuel type, clicking the Buy button, and verifying the sale confirmation page is displayed.

Starting URL: https://ensekautomationcandidatetest.azurewebsites.net/Energy/Buy

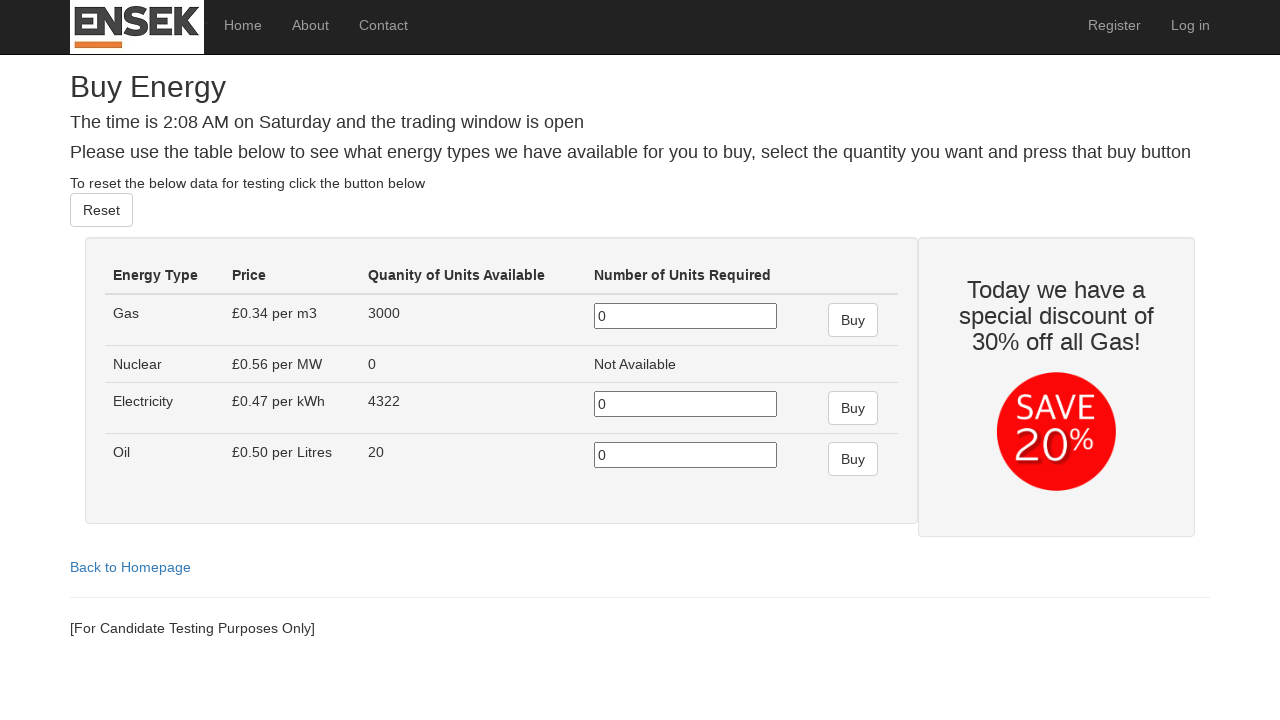

Clicked Reset button to ensure clean state at (102, 210) on input[name='Reset']
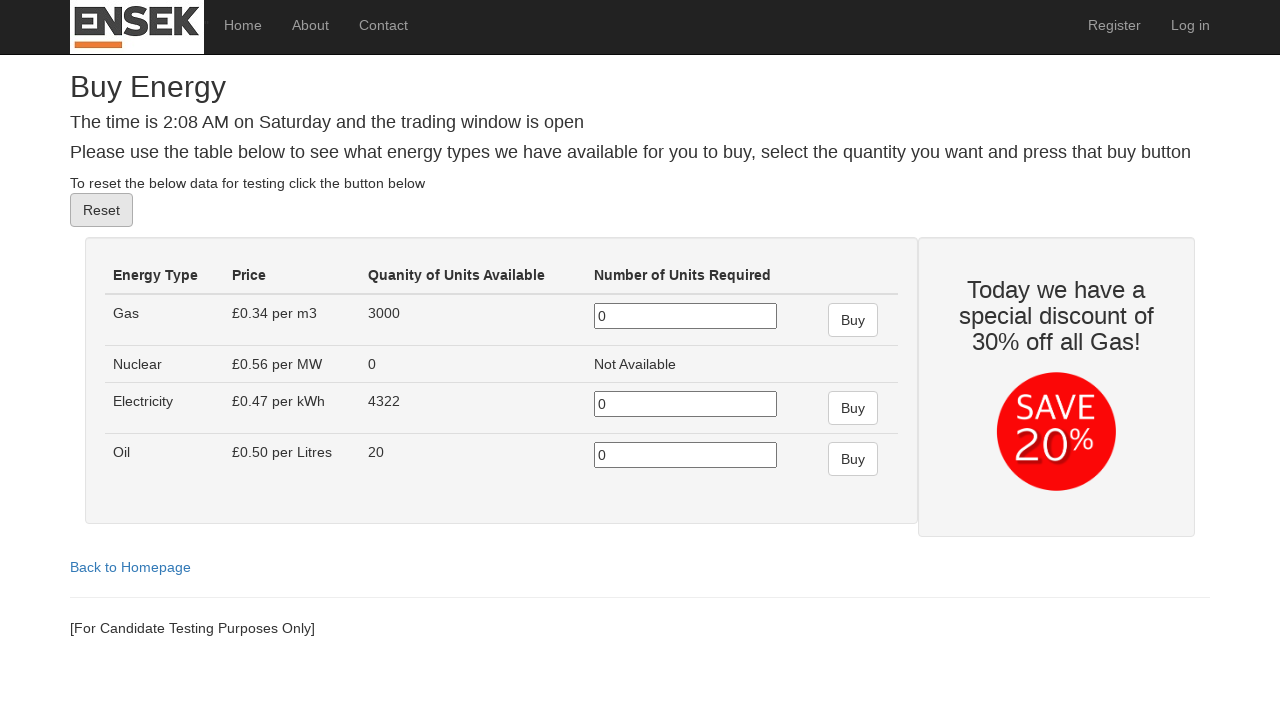

Verified Buy Energy page is displayed
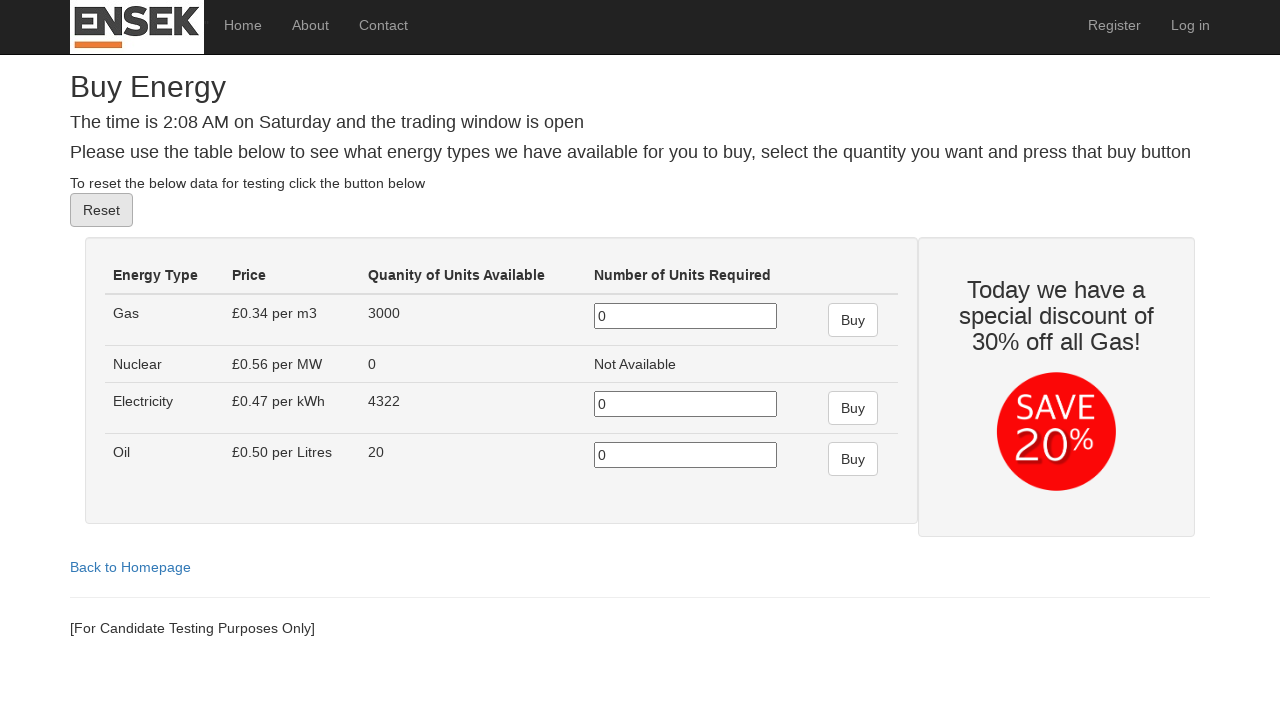

Cleared the quantity input field for Gas fuel type on //td[text()='Gas']/../td[4]/input[@id='energyType_AmountPurchased']
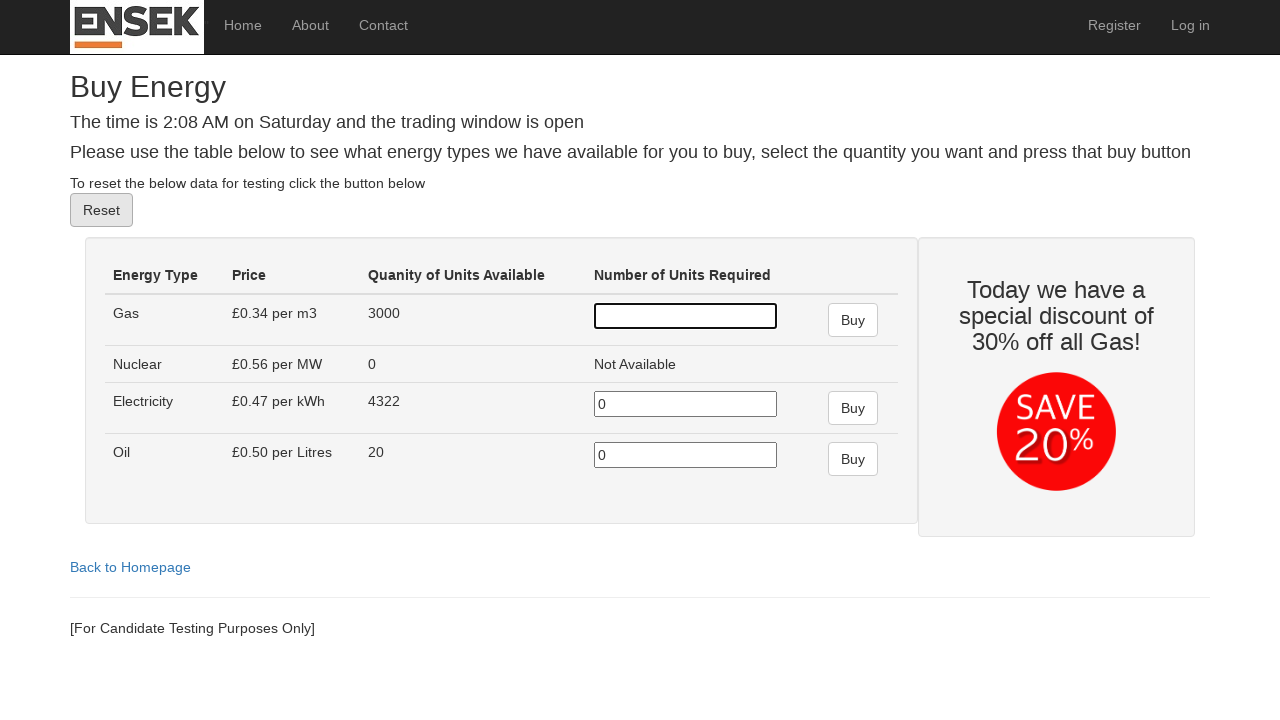

Entered quantity of 50 units for Gas fuel type on //td[text()='Gas']/../td[4]/input[@id='energyType_AmountPurchased']
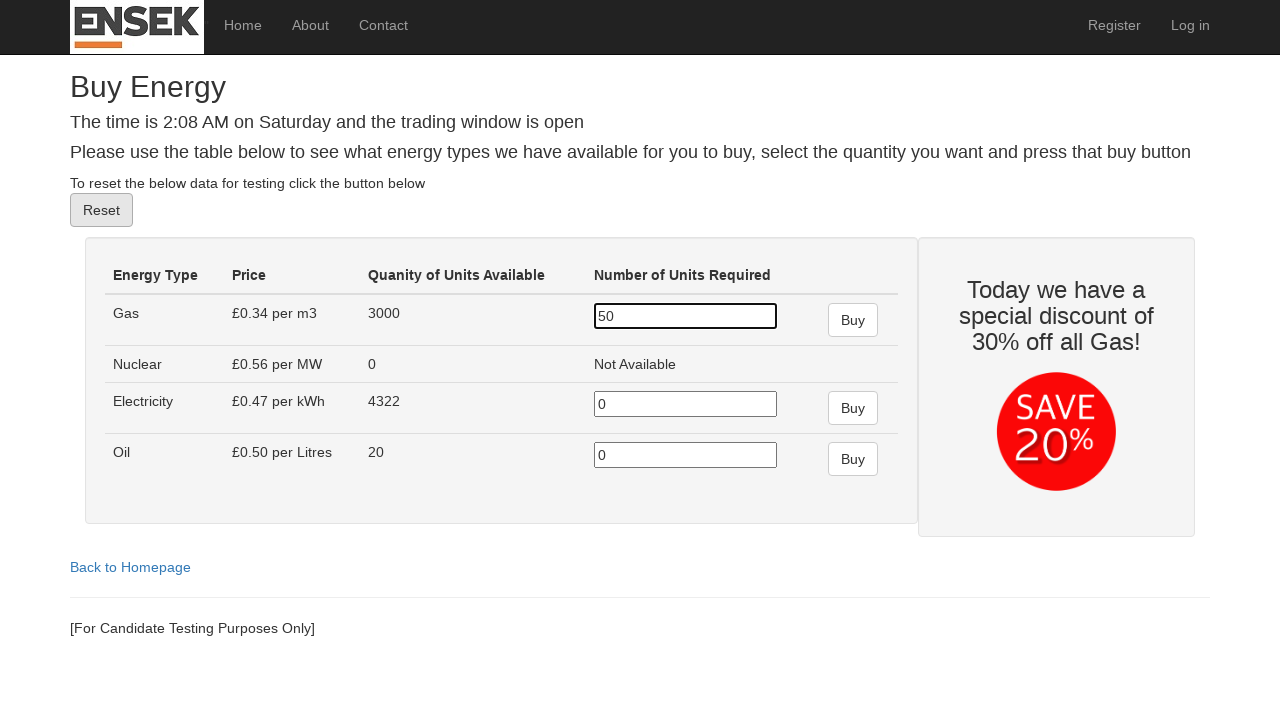

Clicked Buy button for Gas fuel type at (853, 320) on //td[text()='Gas']/../td[5]/input[@name='Buy']
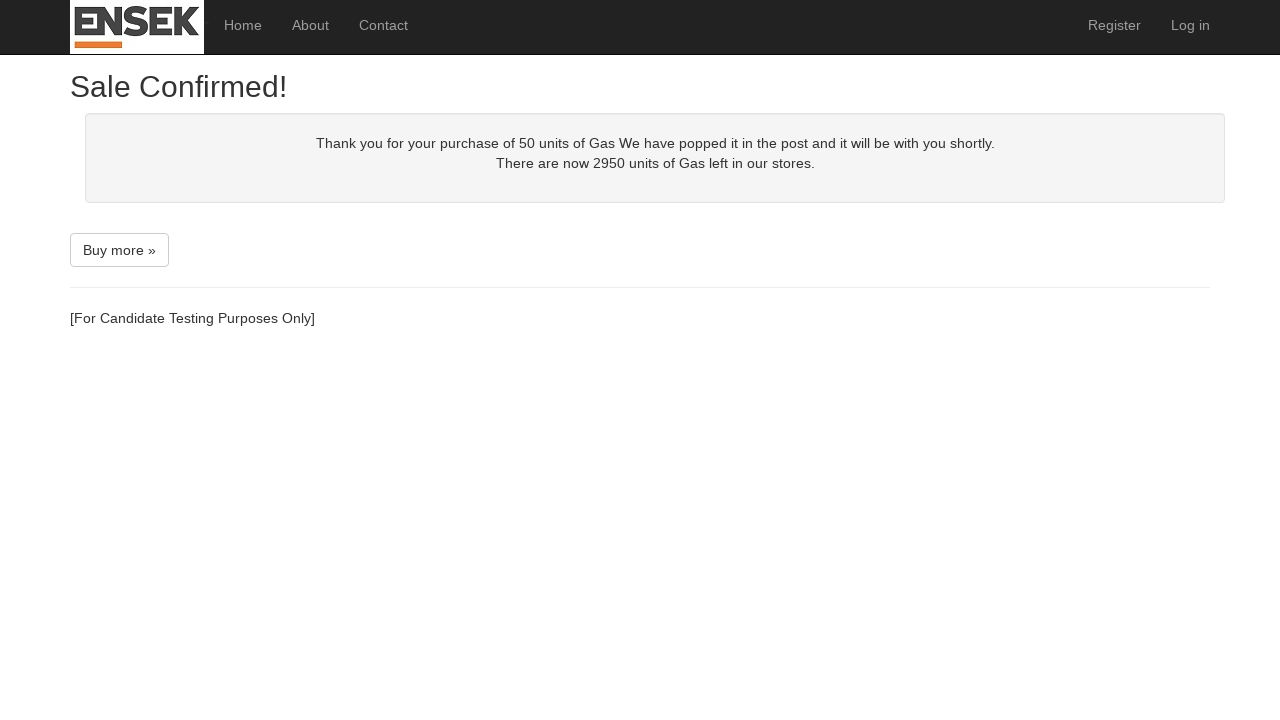

Verified Sale Confirmed page heading is displayed
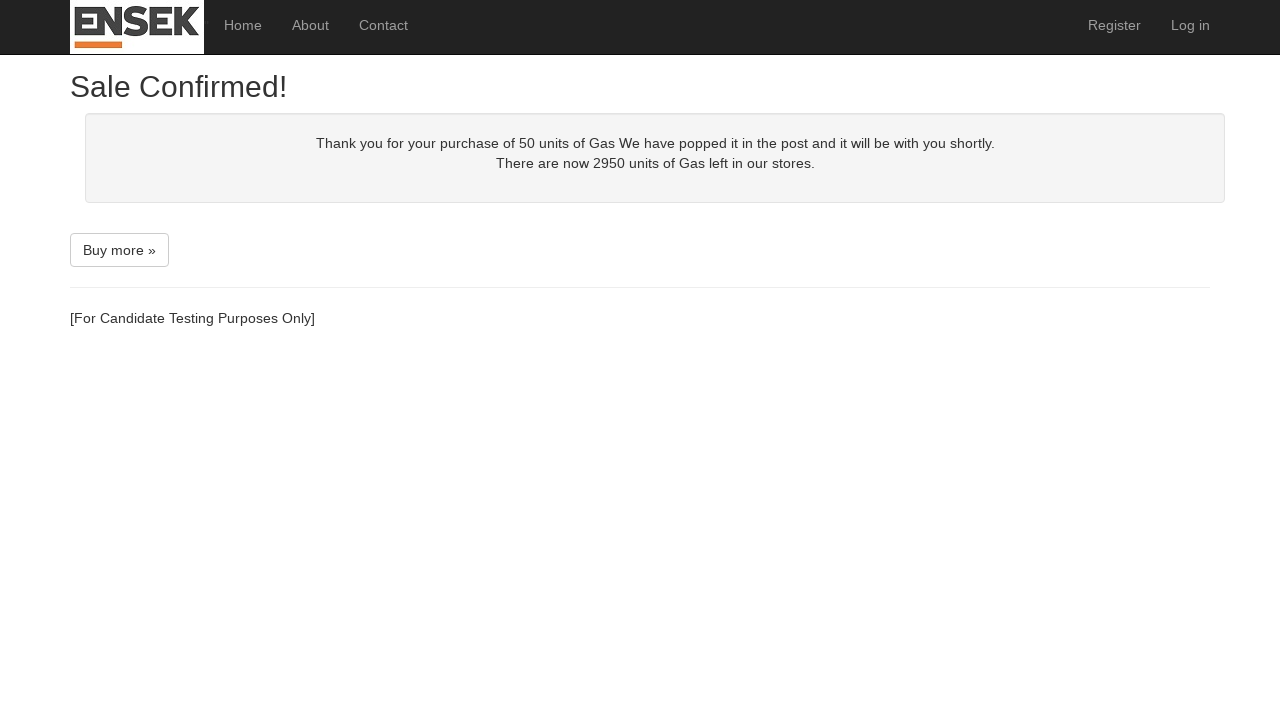

Verified sale confirmation details showing 50 units of Gas
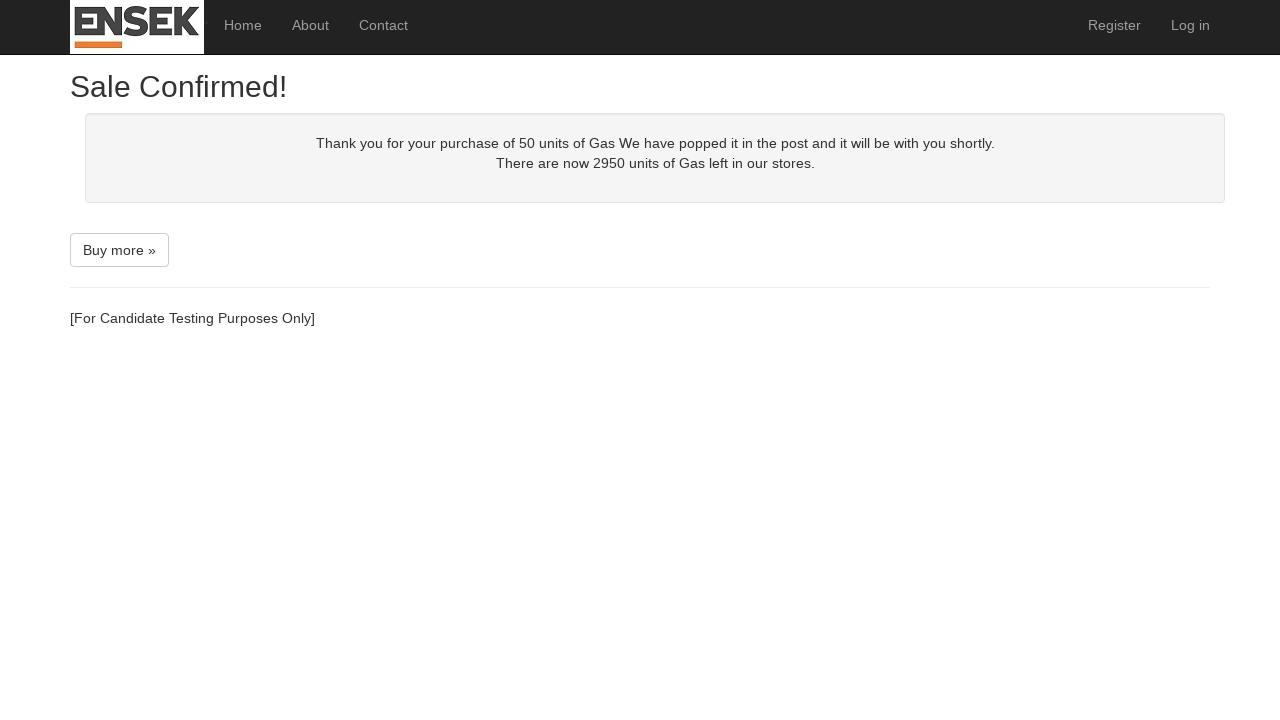

Clicked Buy more link to return to Buy Energy page at (120, 250) on xpath=//*[text()='Buy more »']
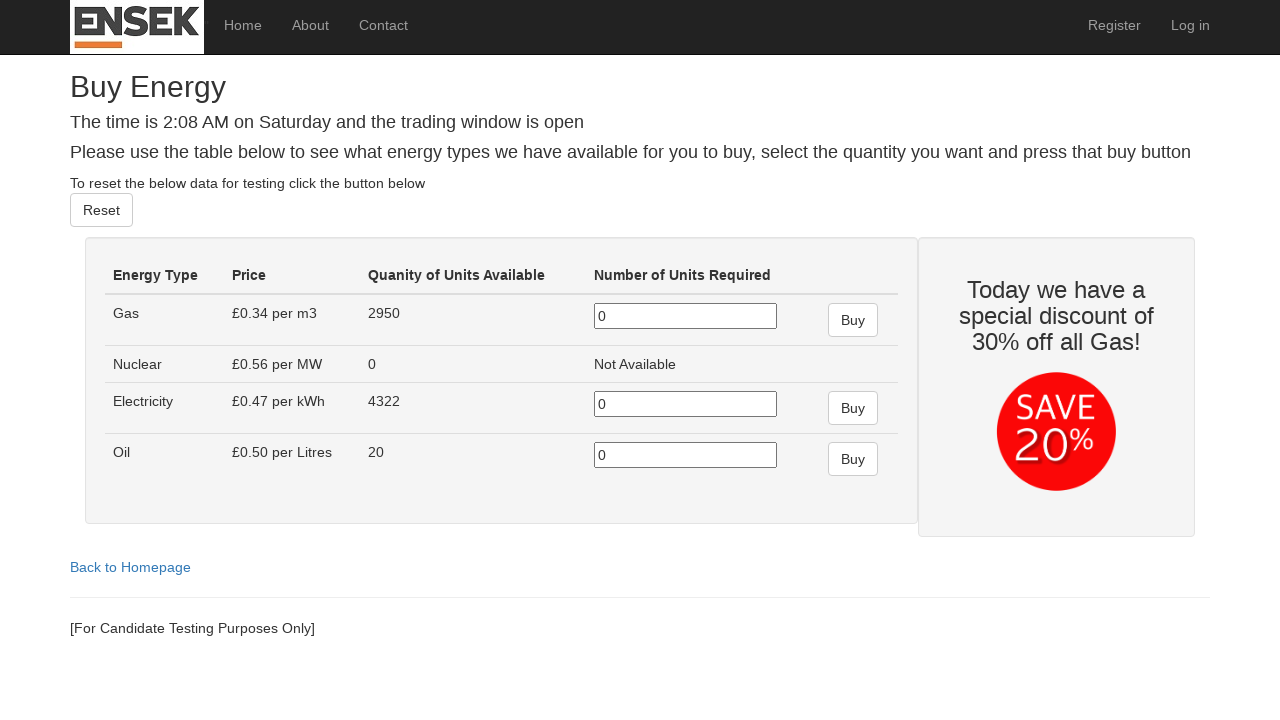

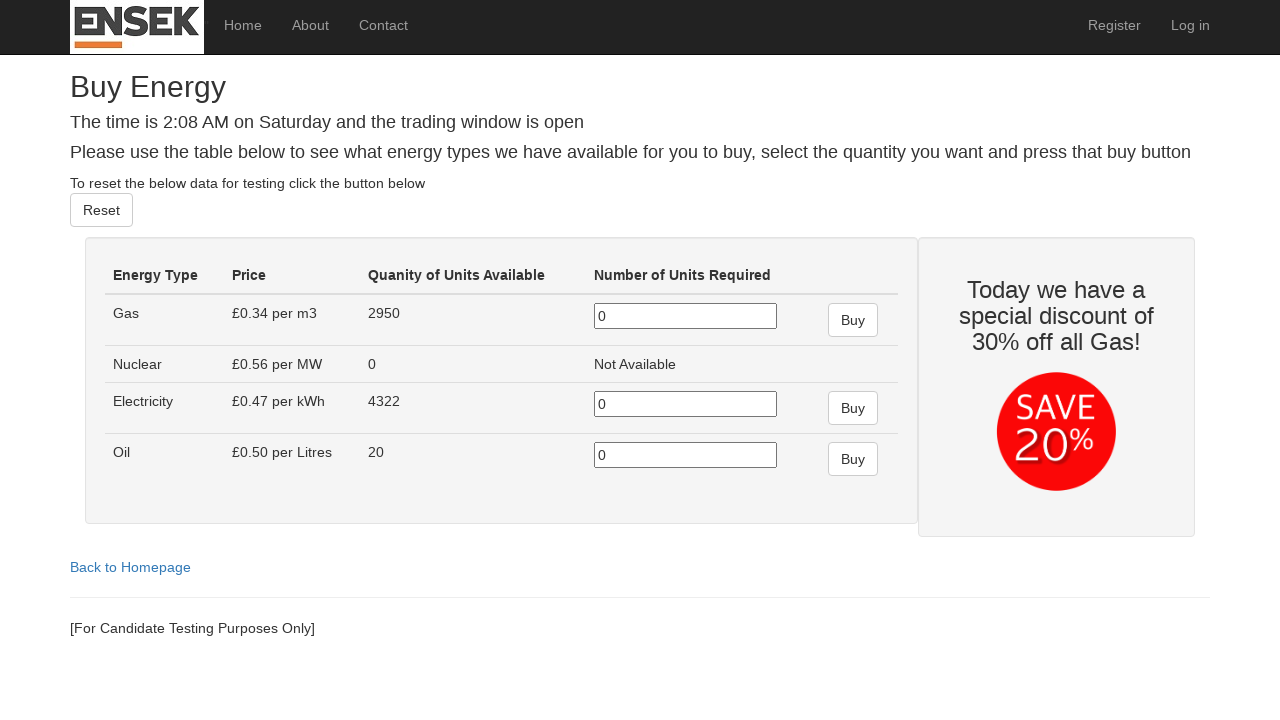